Tests file upload functionality by uploading a text file and verifying the uploaded filename is displayed correctly

Starting URL: https://the-internet.herokuapp.com/upload

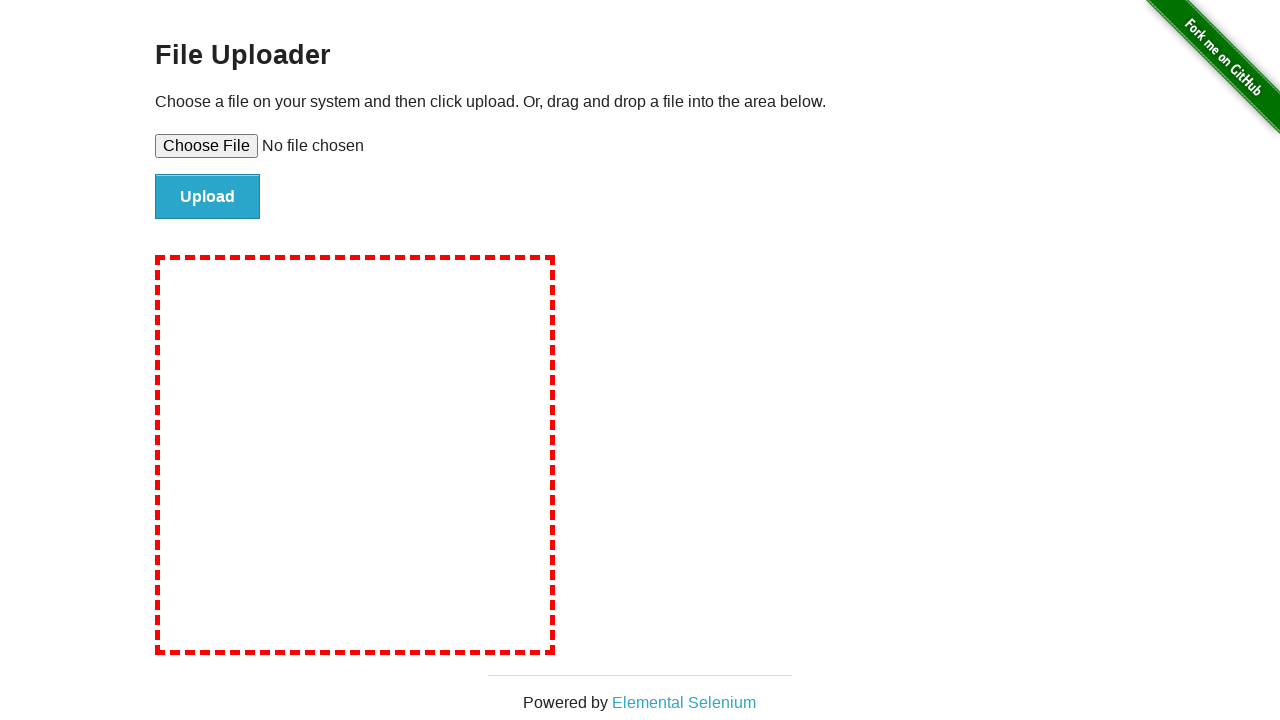

Created temporary test file 'test_upload.txt'
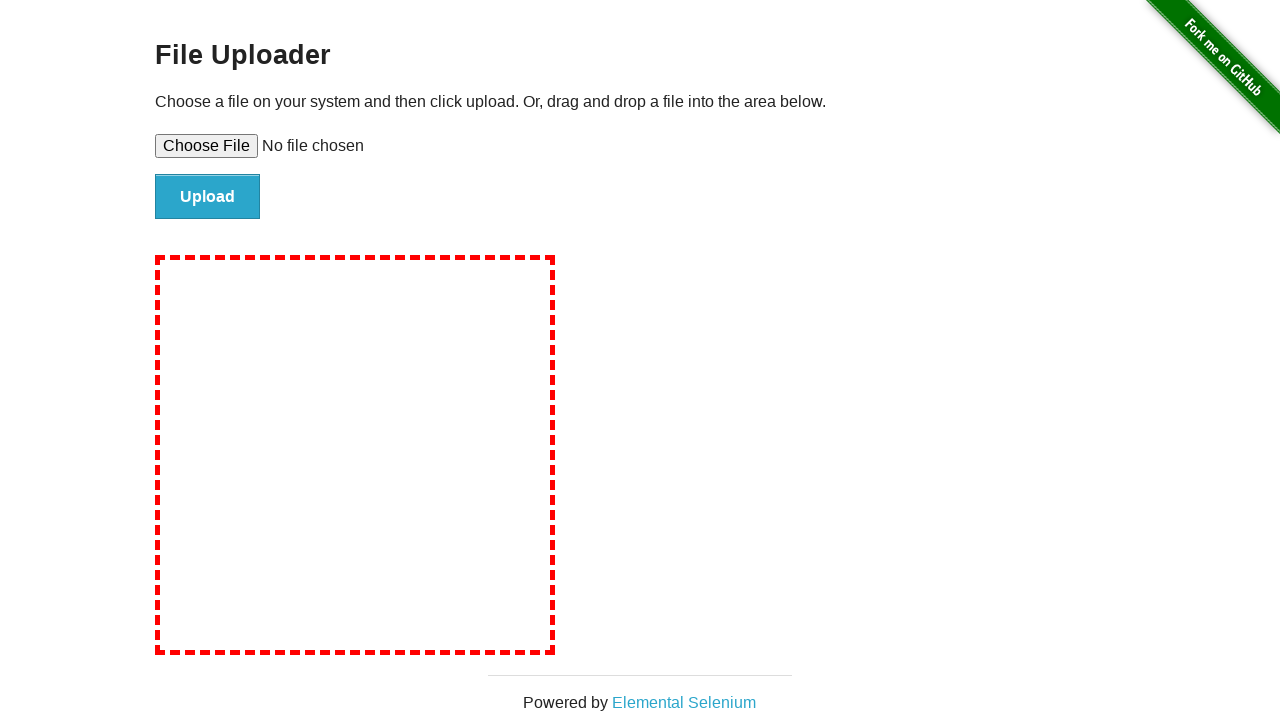

Selected test file for upload using file input
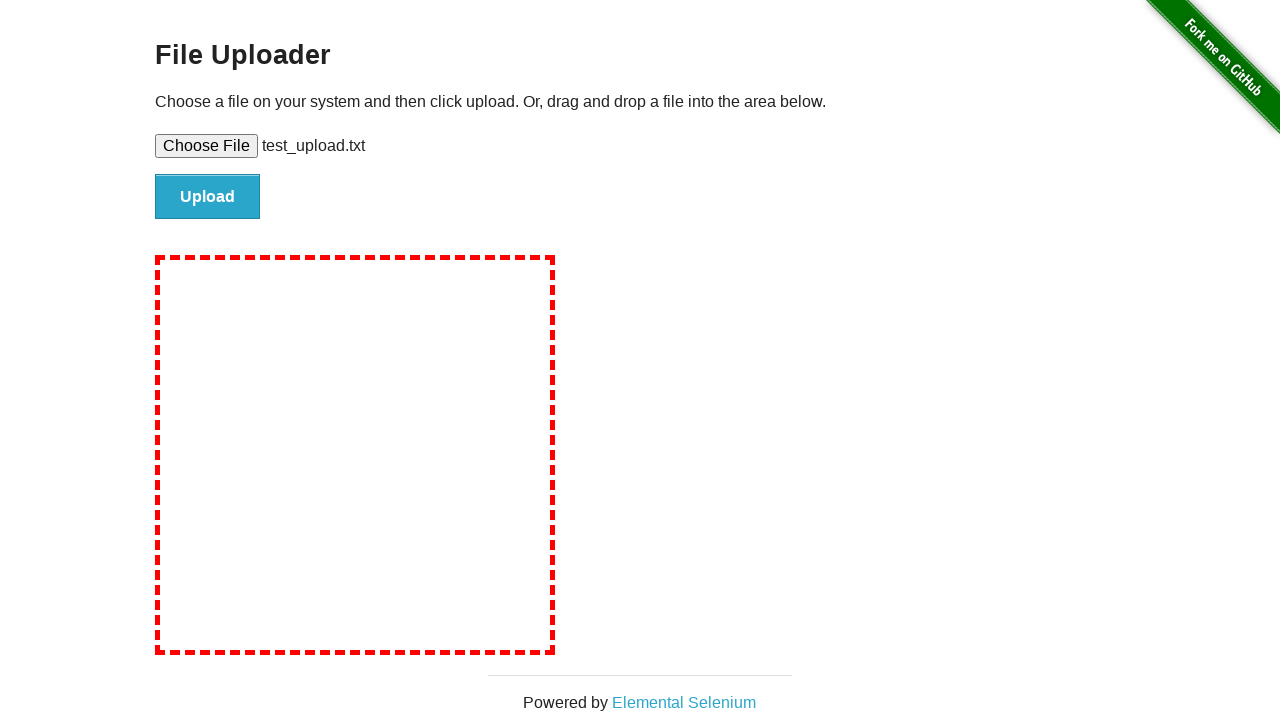

Clicked submit button to upload file at (208, 197) on #file-submit
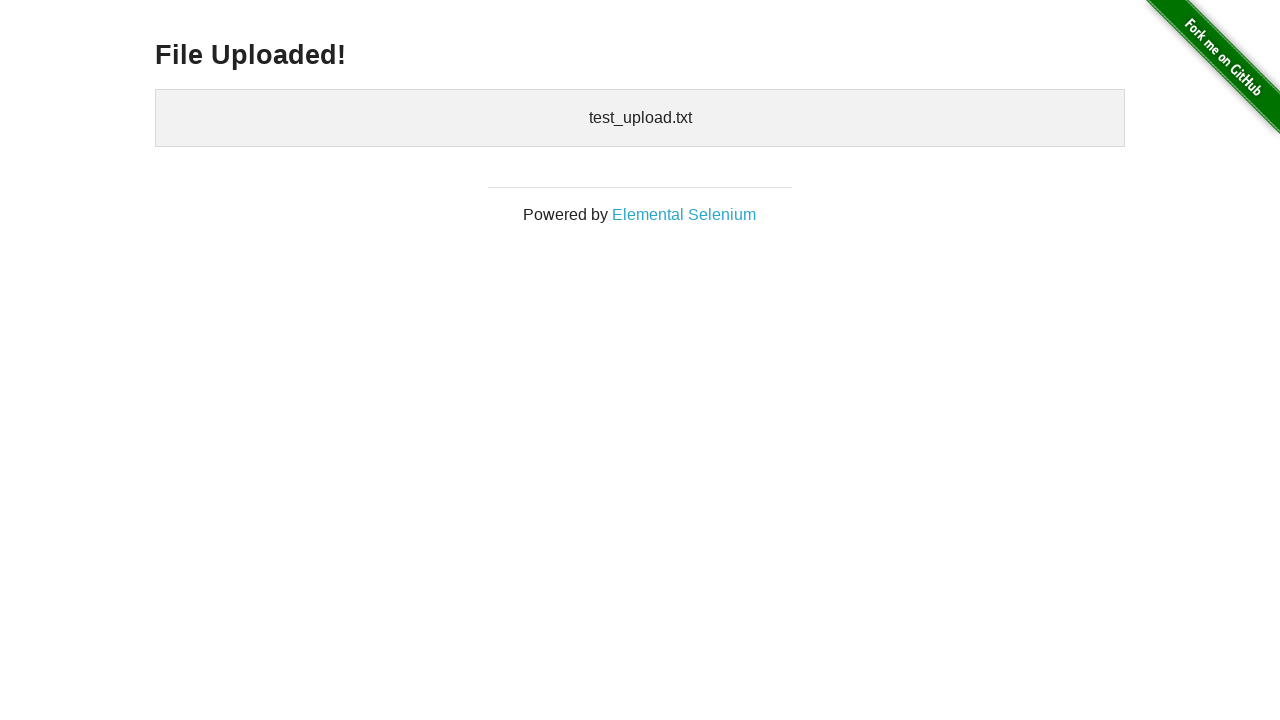

Uploaded files section loaded and is visible
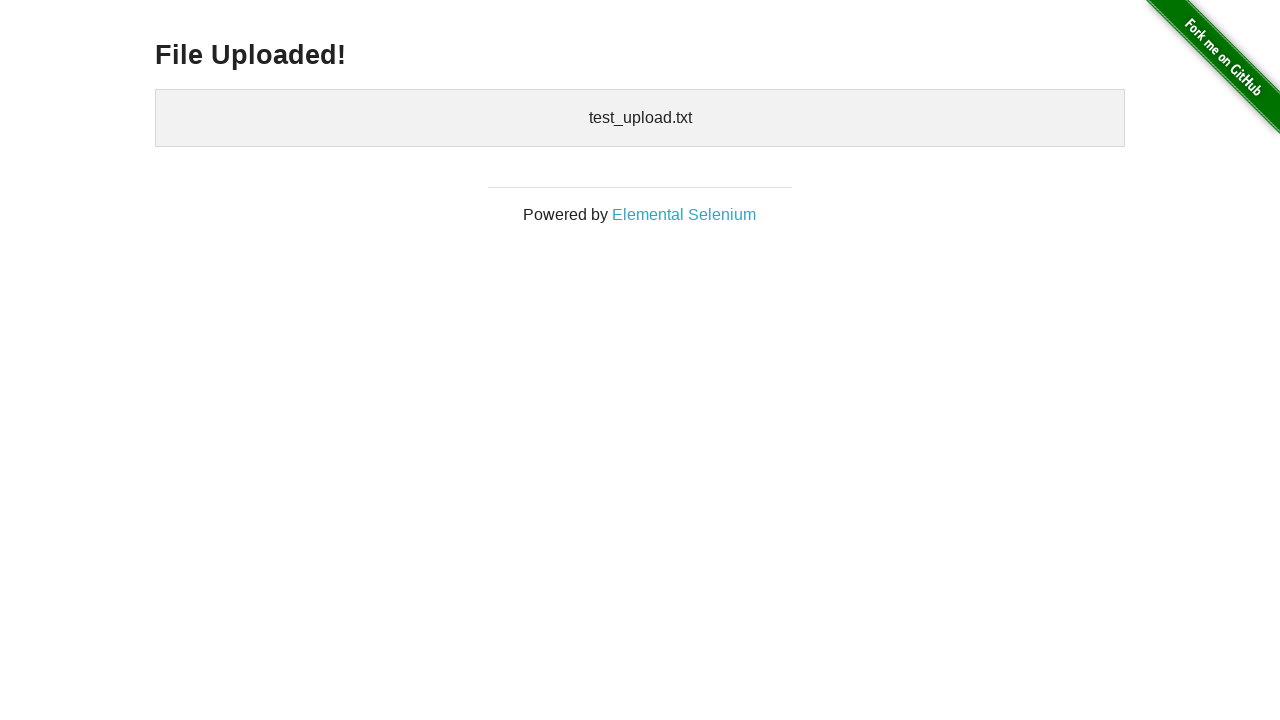

Verified that uploaded filename 'test_upload.txt' is displayed correctly
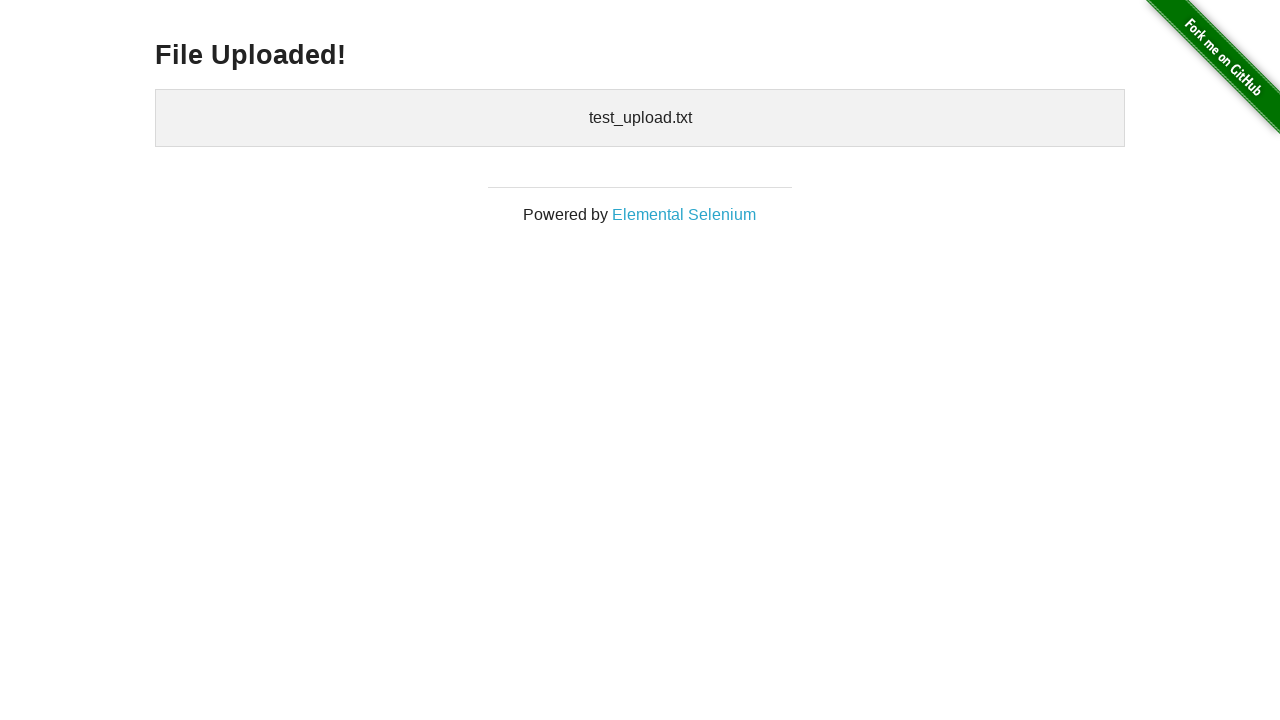

Deleted temporary test file
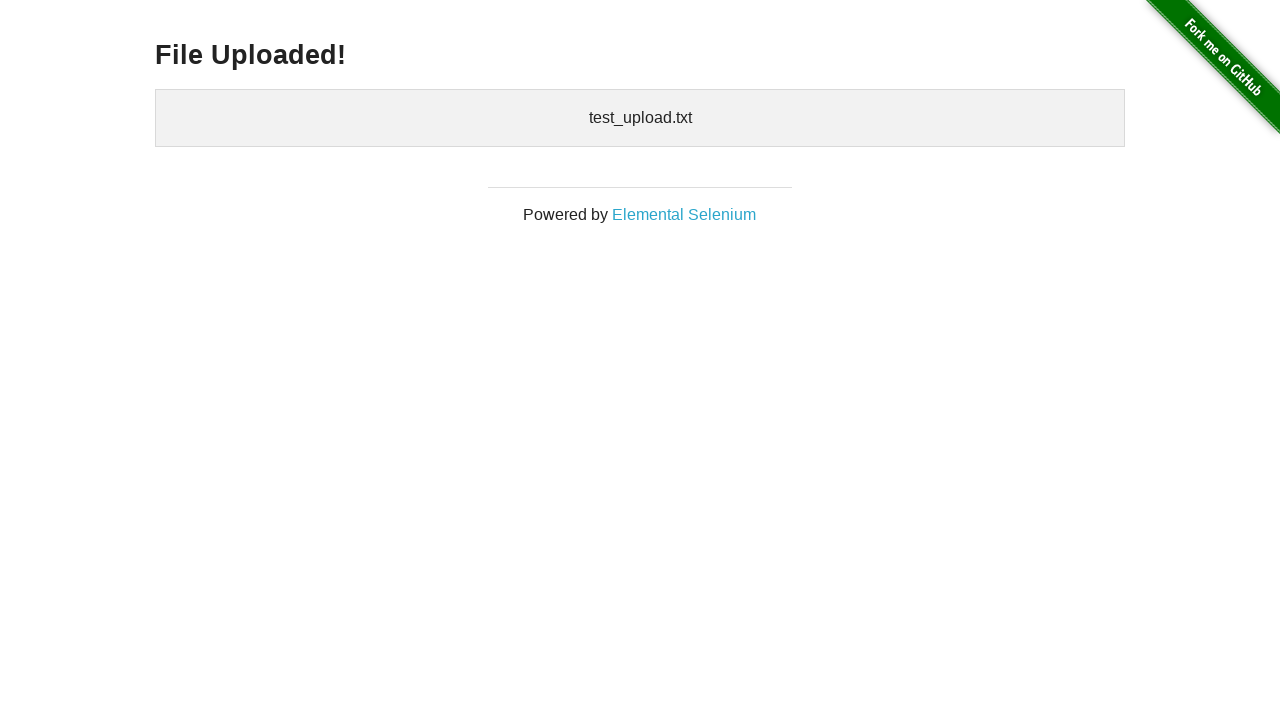

Removed temporary directory
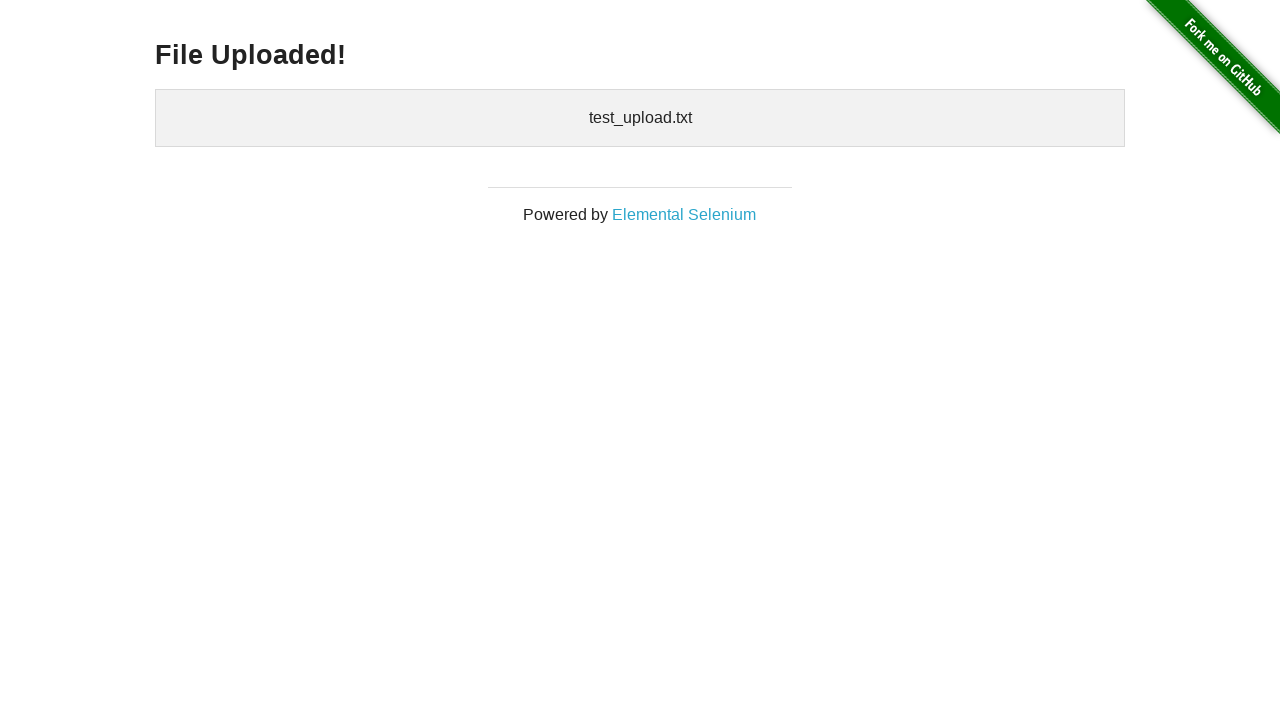

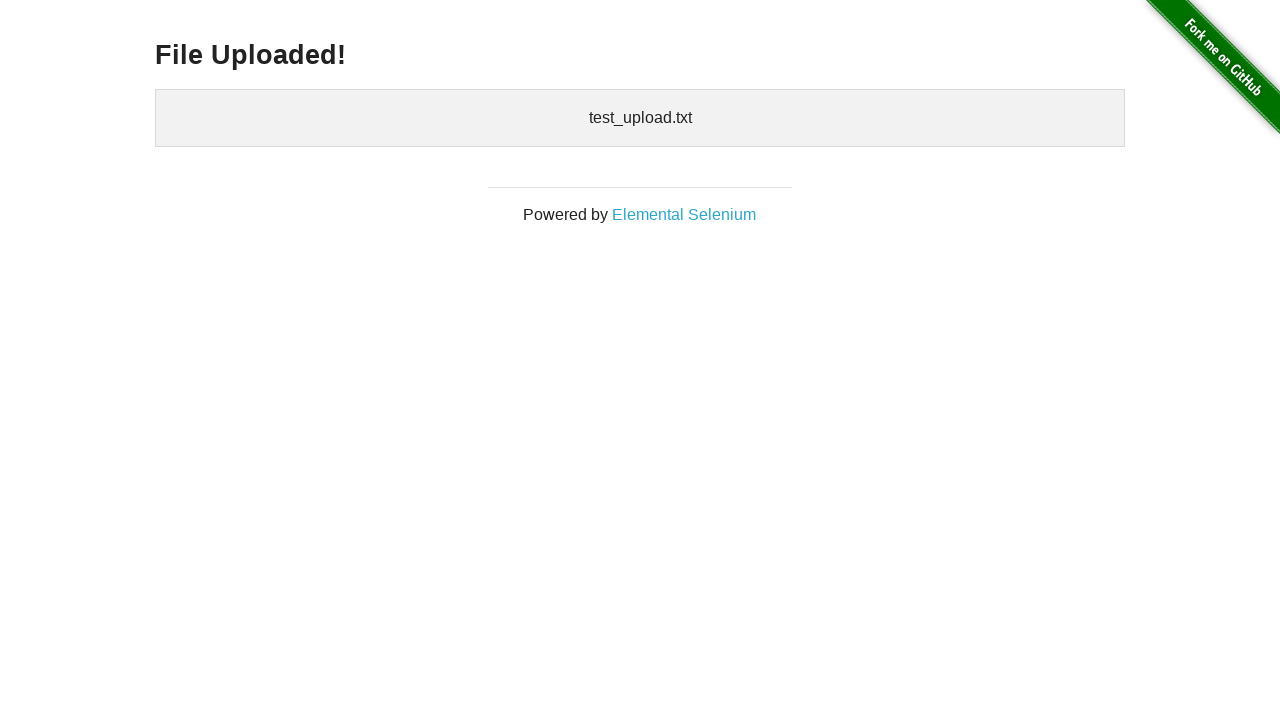